Tests basic browser navigation by visiting multiple websites, navigating back and forward through browser history

Starting URL: https://www.findmyfare.com/

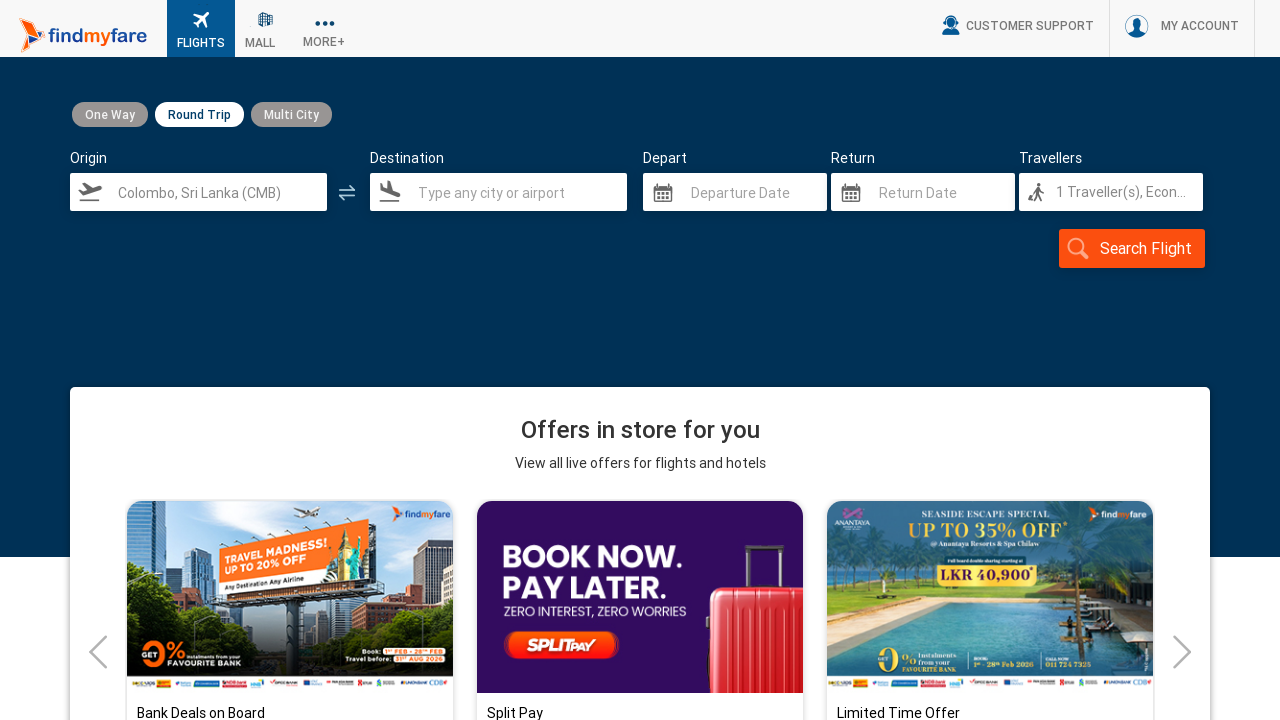

Retrieved page title from findmyfare.com
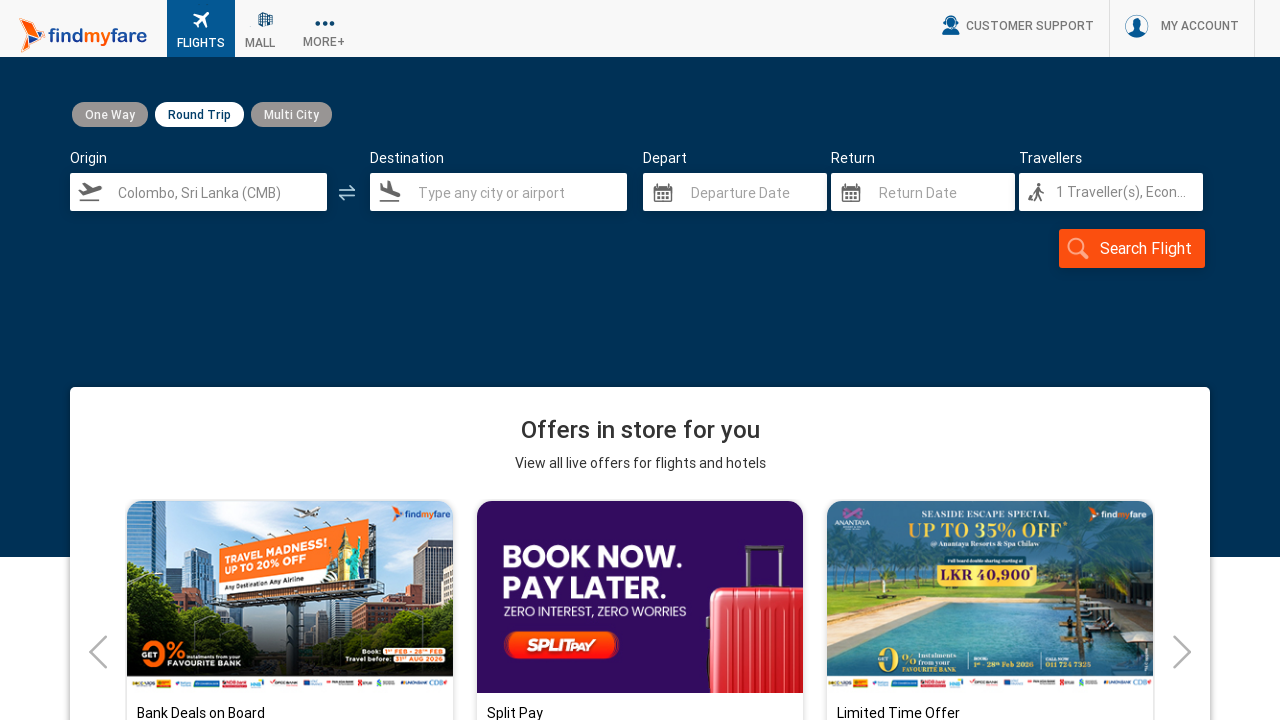

Retrieved current URL from findmyfare.com
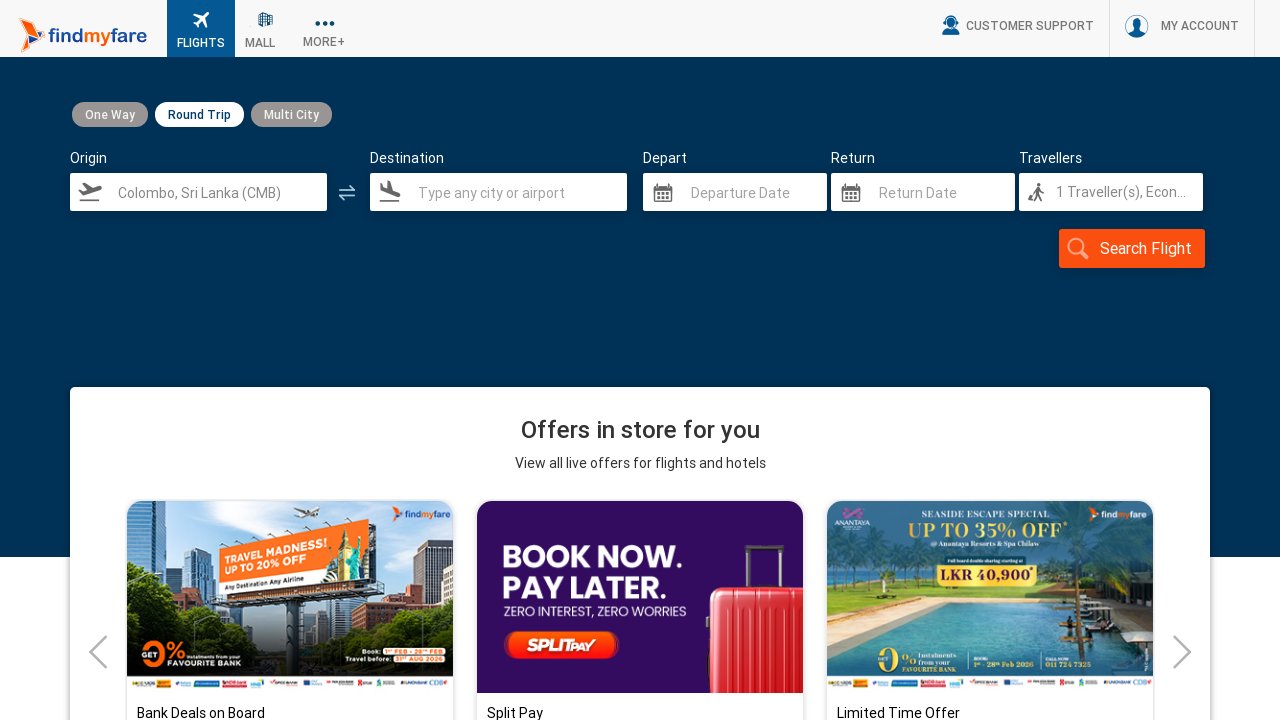

Retrieved page content from findmyfare.com
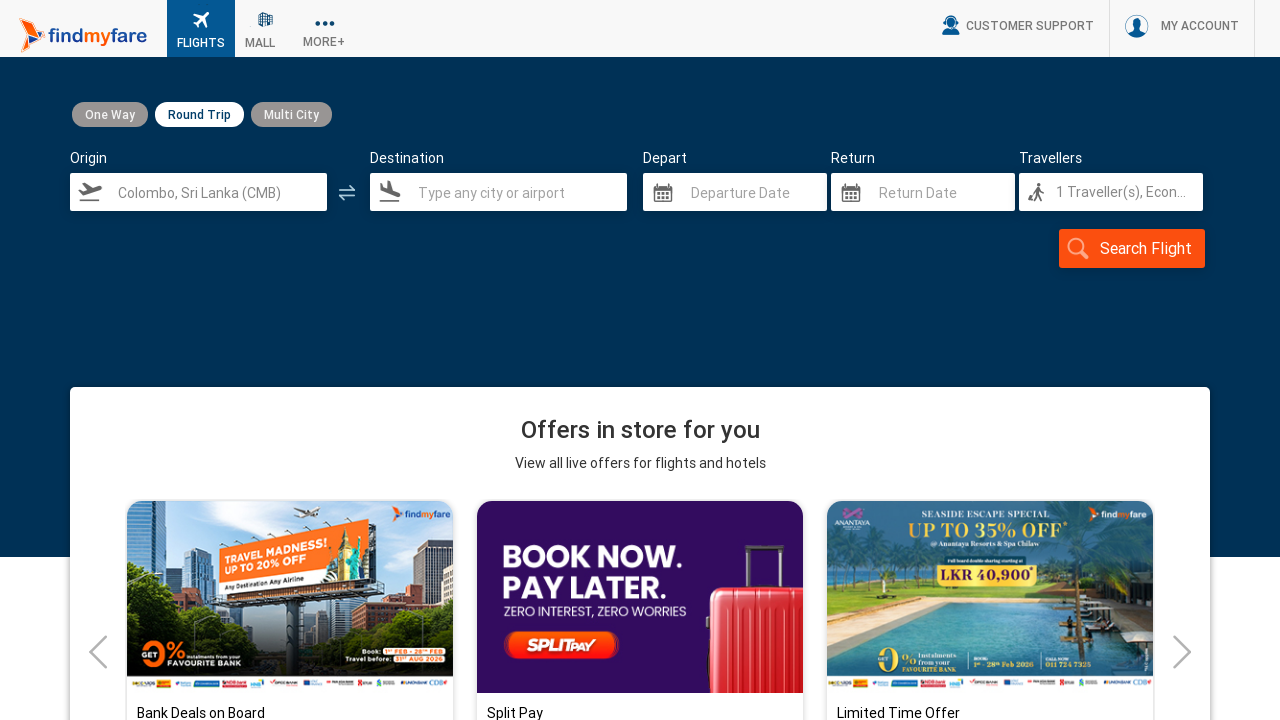

Navigated to Airbnb website
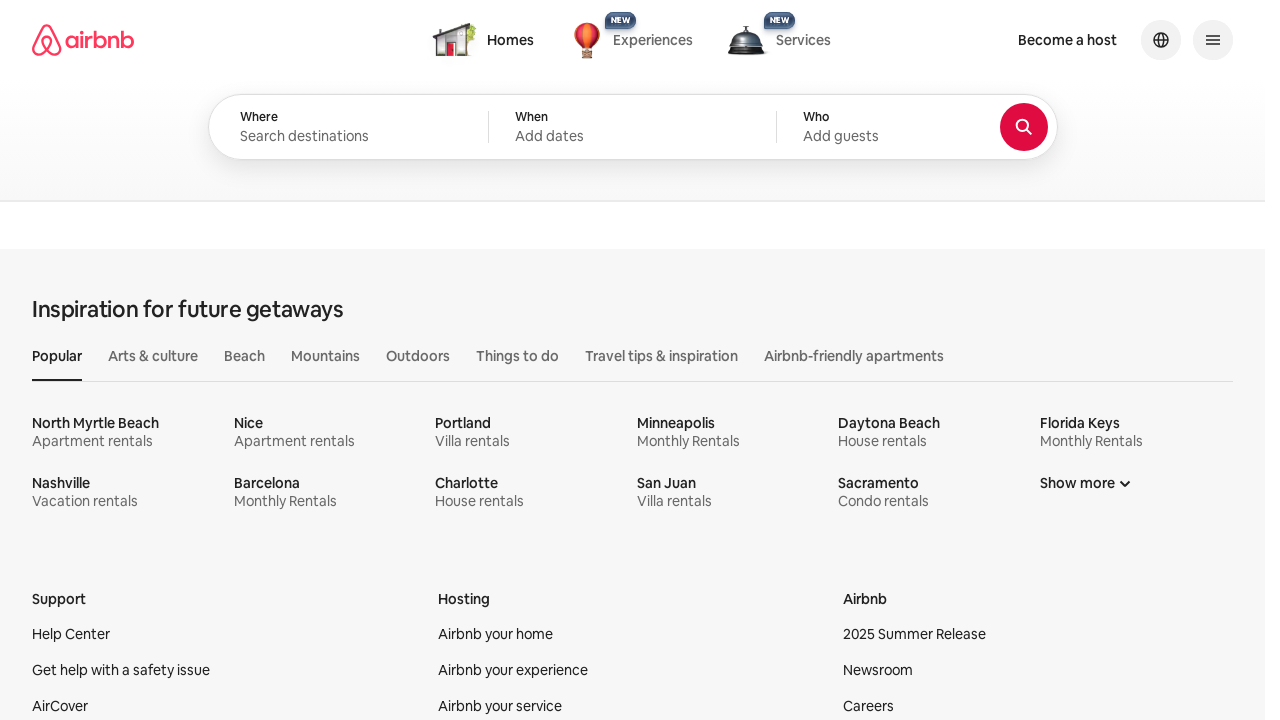

Navigated back to findmyfare.com in browser history
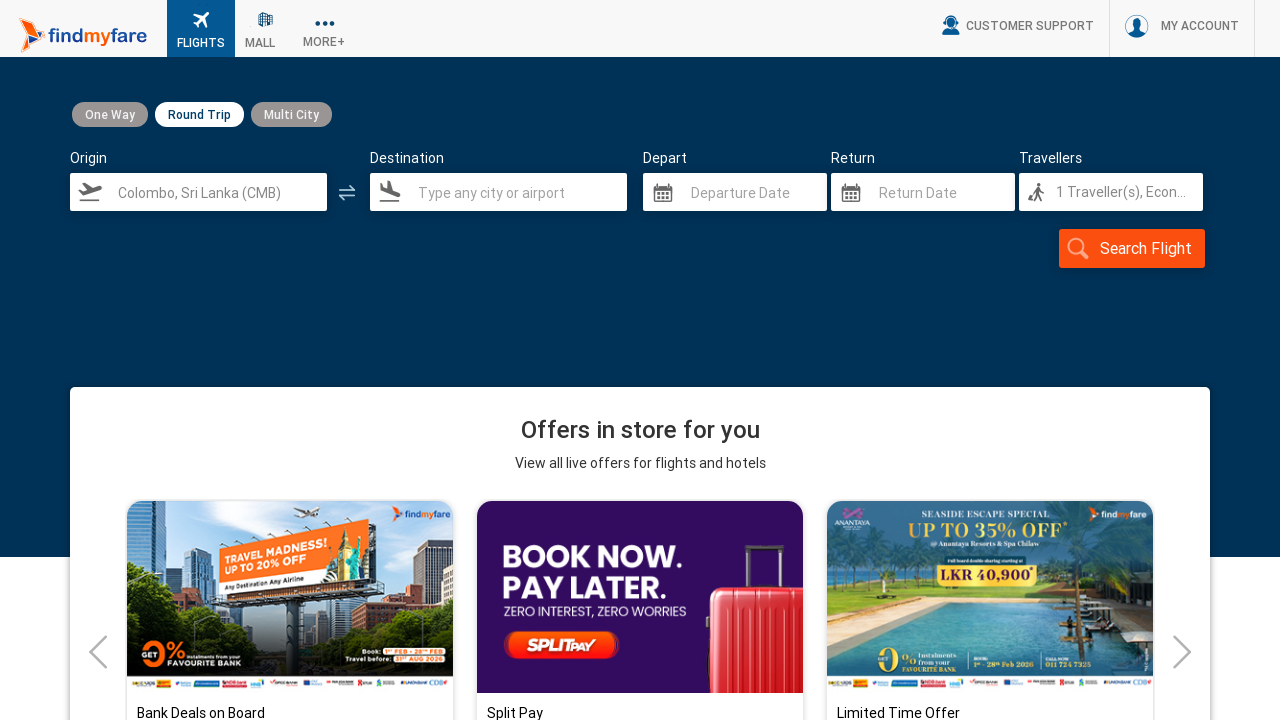

Navigated forward to Airbnb in browser history
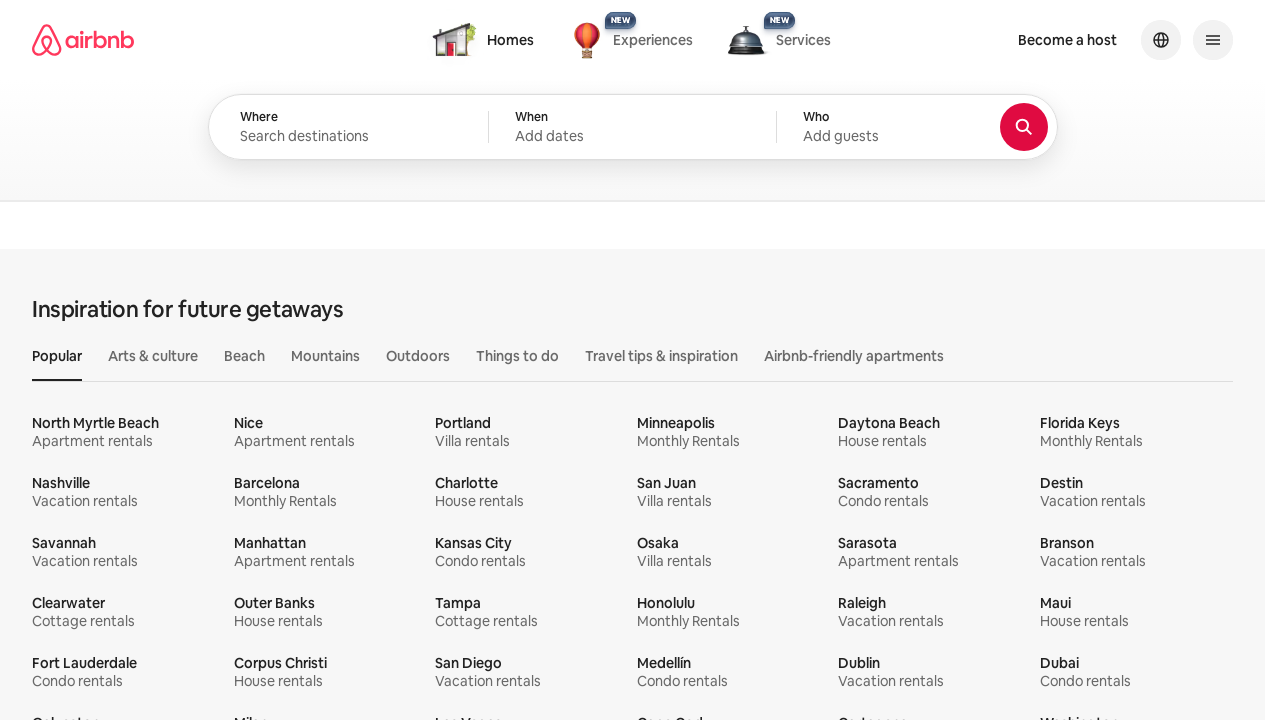

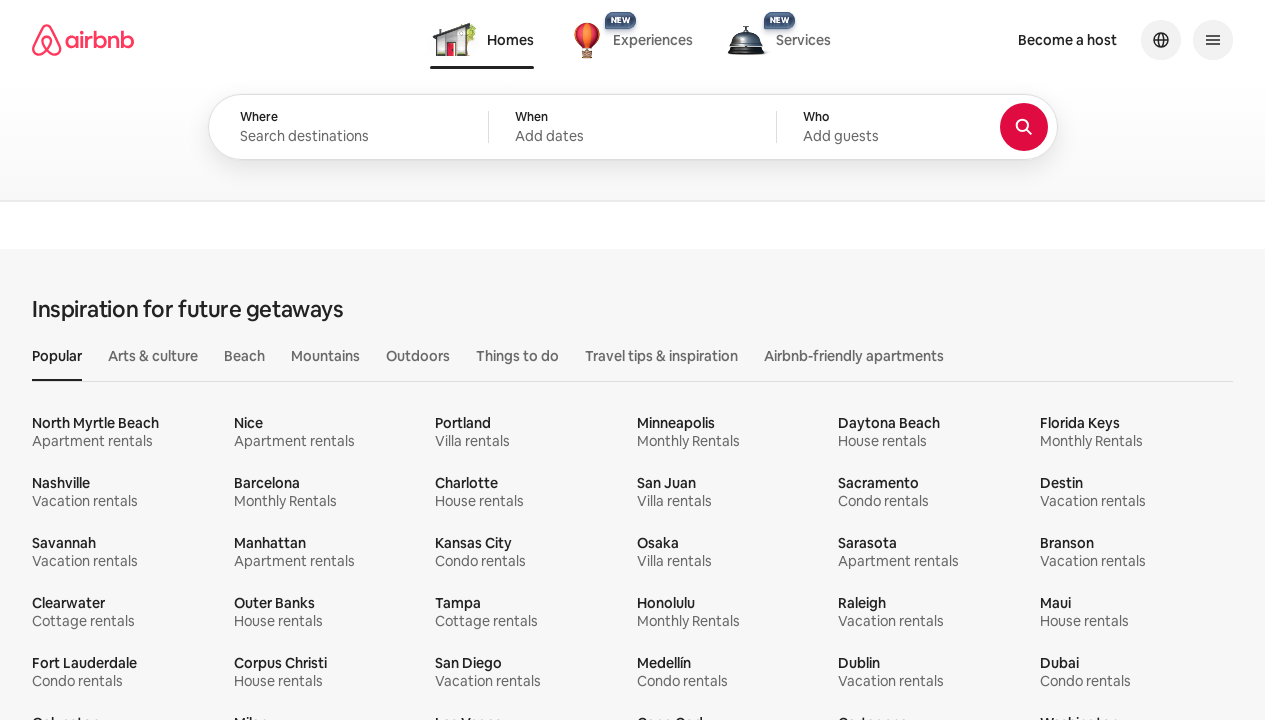